Tests data persistence by creating todos, marking one complete, reloading the page, and verifying state is preserved.

Starting URL: https://demo.playwright.dev/todomvc

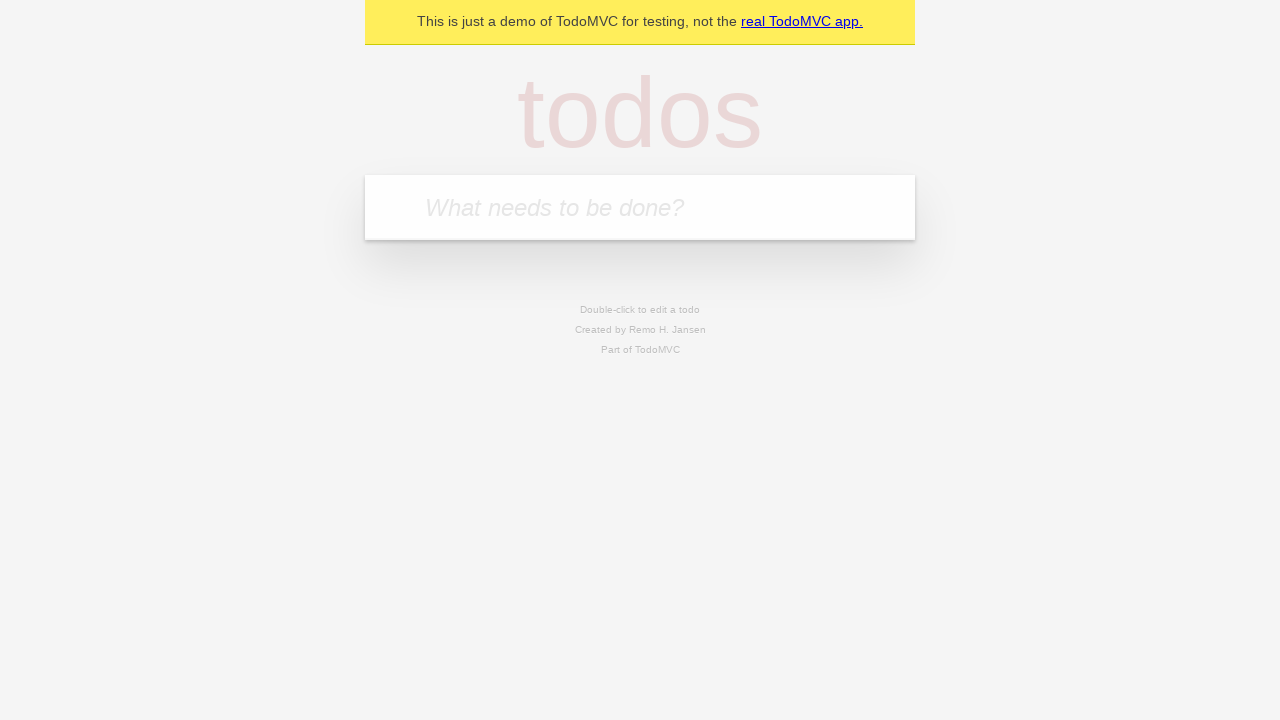

Located the 'What needs to be done?' input field
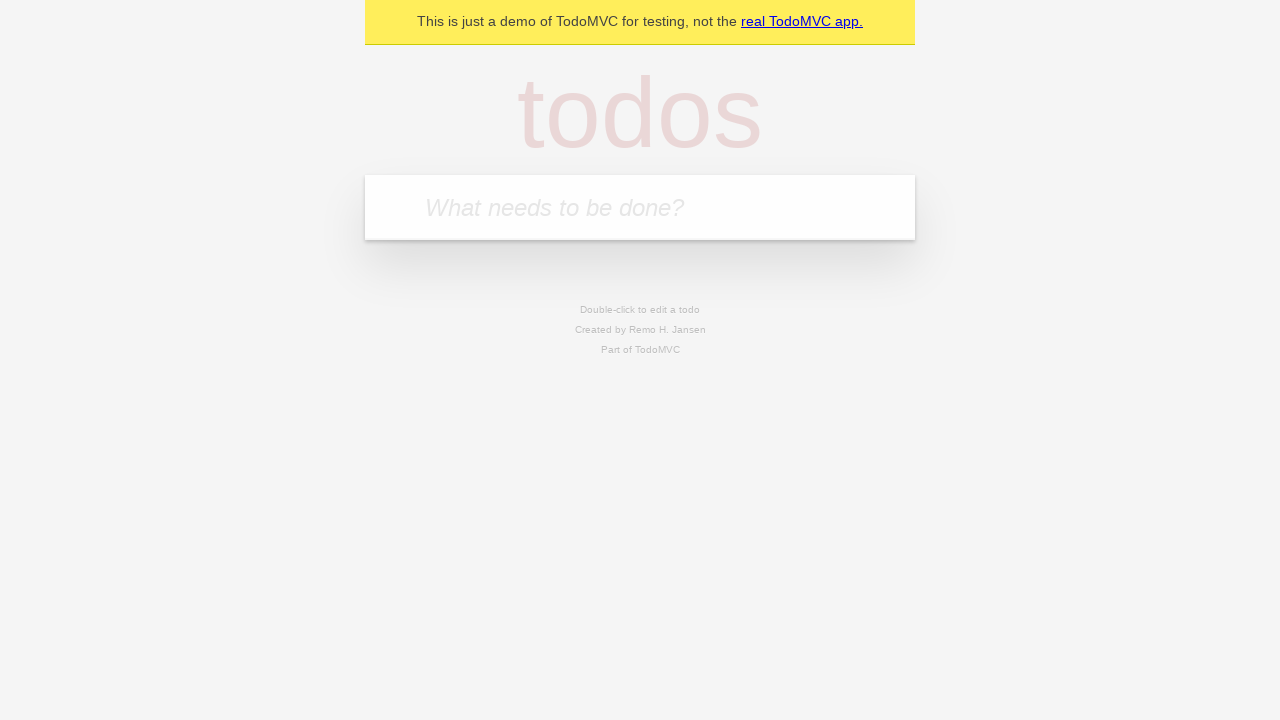

Filled todo input with 'buy some cheese' on internal:attr=[placeholder="What needs to be done?"i]
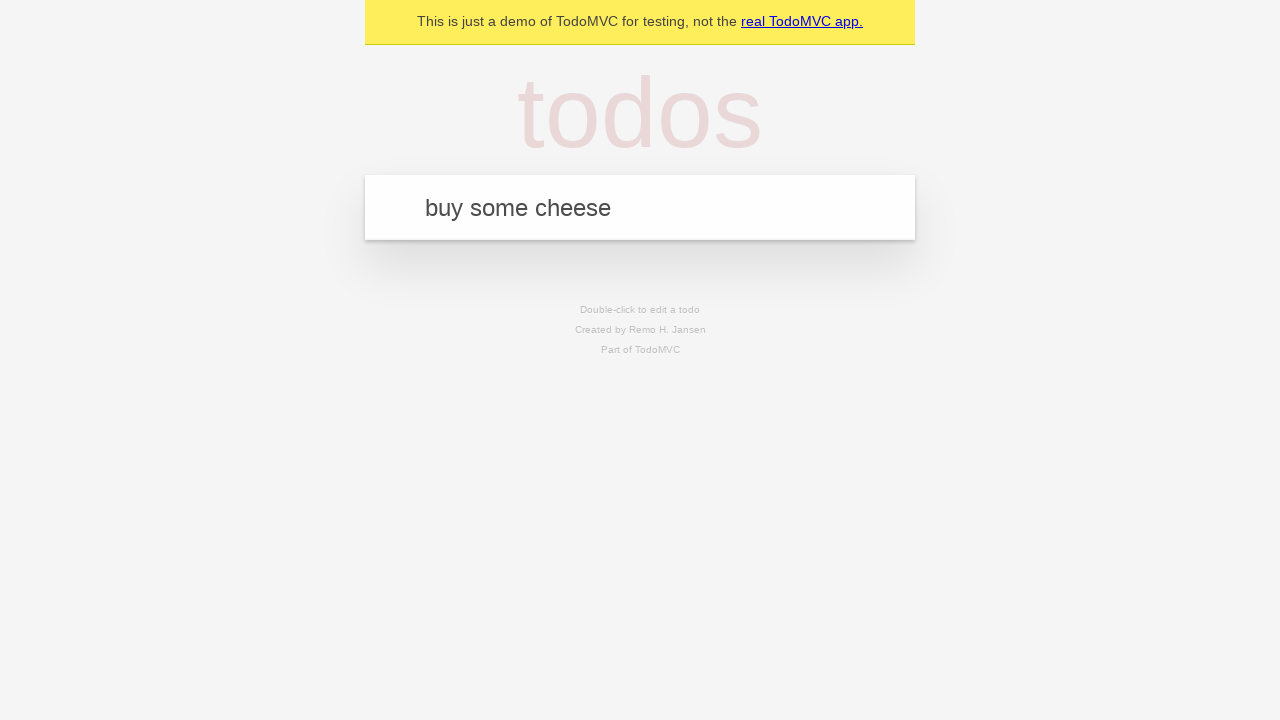

Pressed Enter to create todo 'buy some cheese' on internal:attr=[placeholder="What needs to be done?"i]
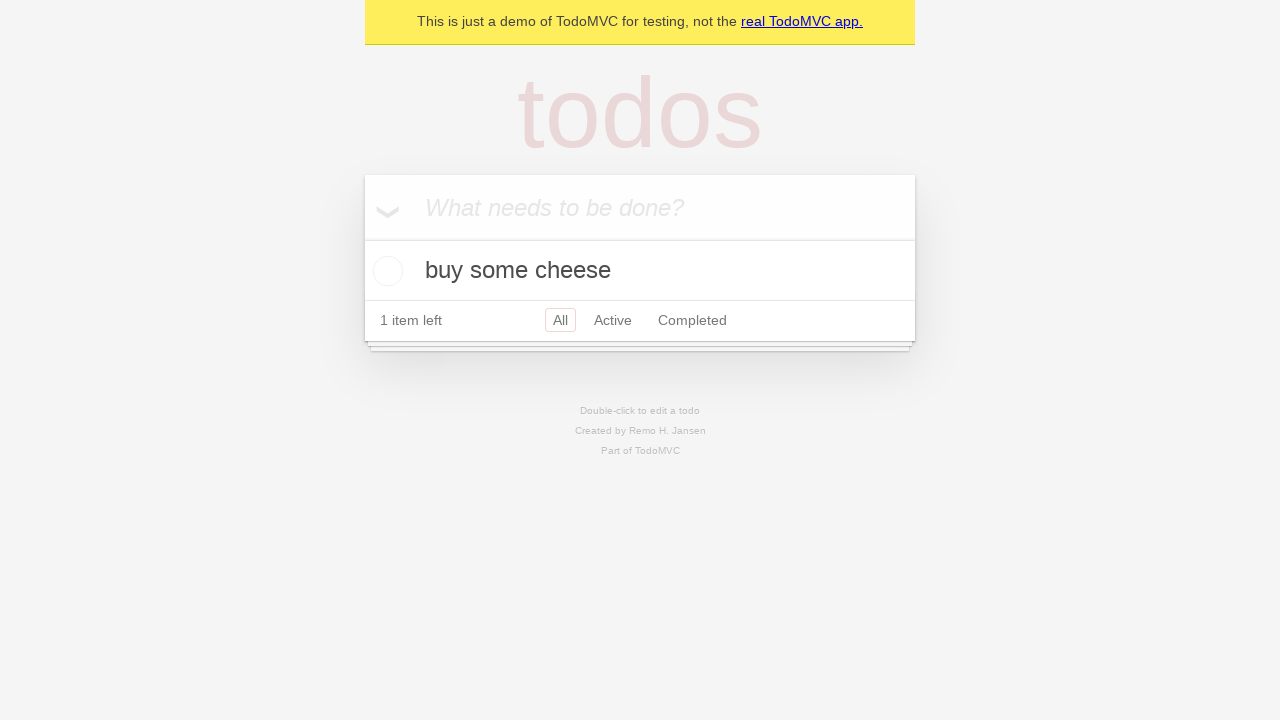

Filled todo input with 'feed the cat' on internal:attr=[placeholder="What needs to be done?"i]
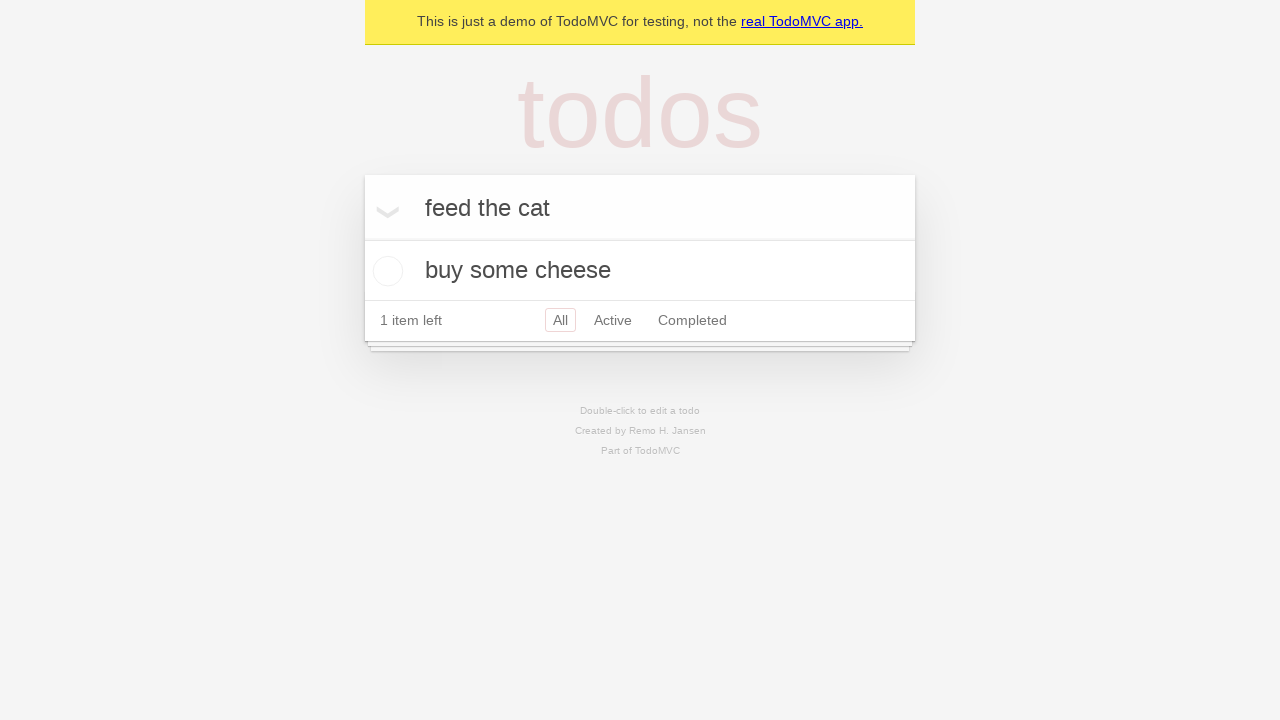

Pressed Enter to create todo 'feed the cat' on internal:attr=[placeholder="What needs to be done?"i]
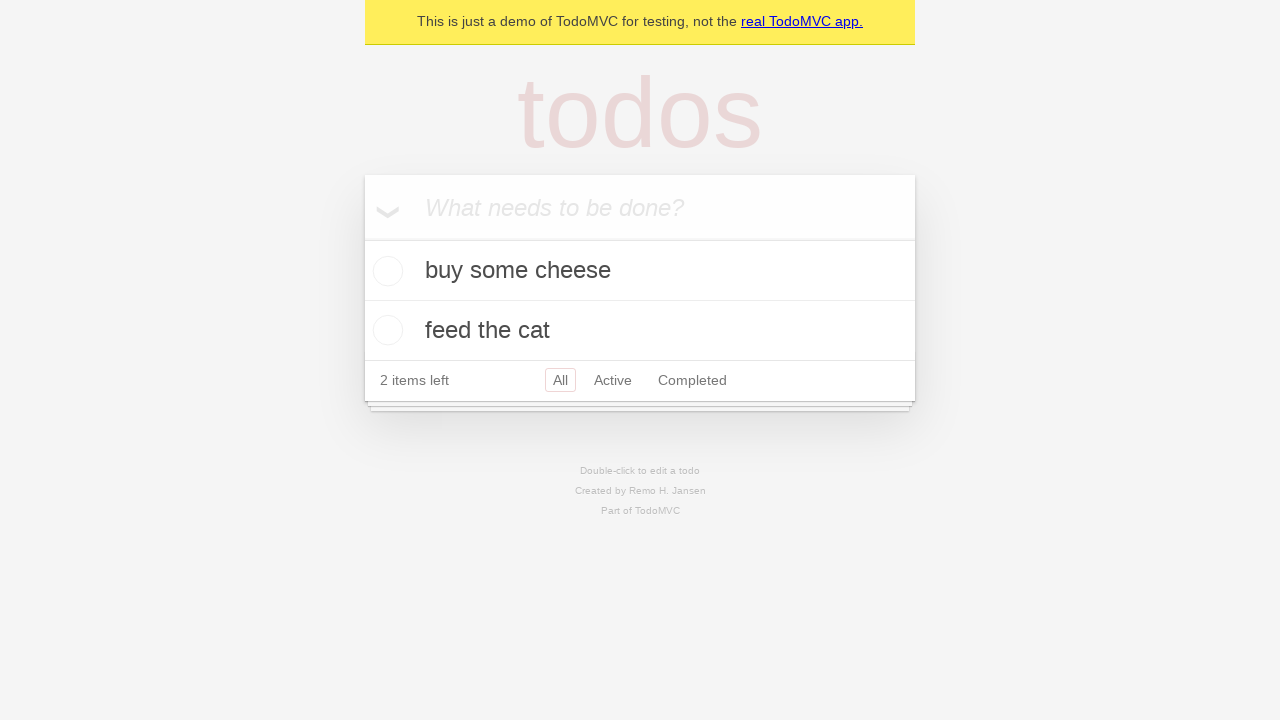

Located checkbox for first todo item
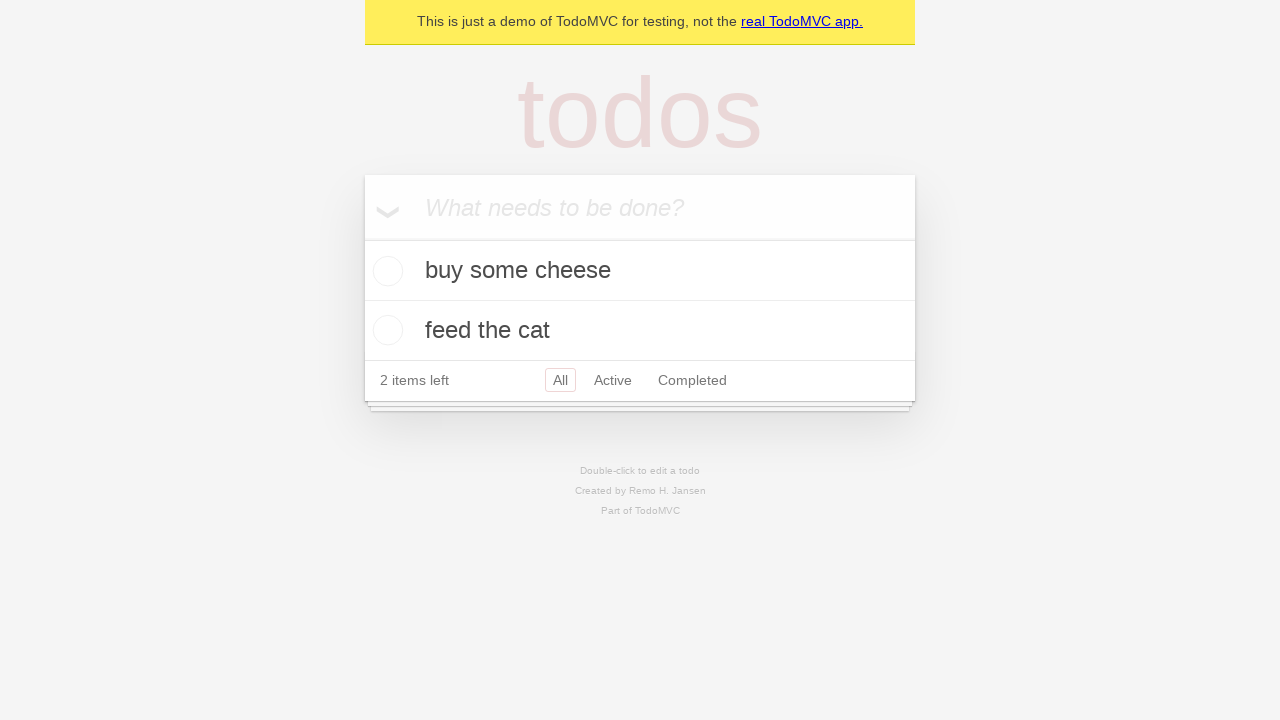

Checked the first todo item as complete at (385, 271) on internal:testid=[data-testid="todo-item"s] >> nth=0 >> internal:role=checkbox
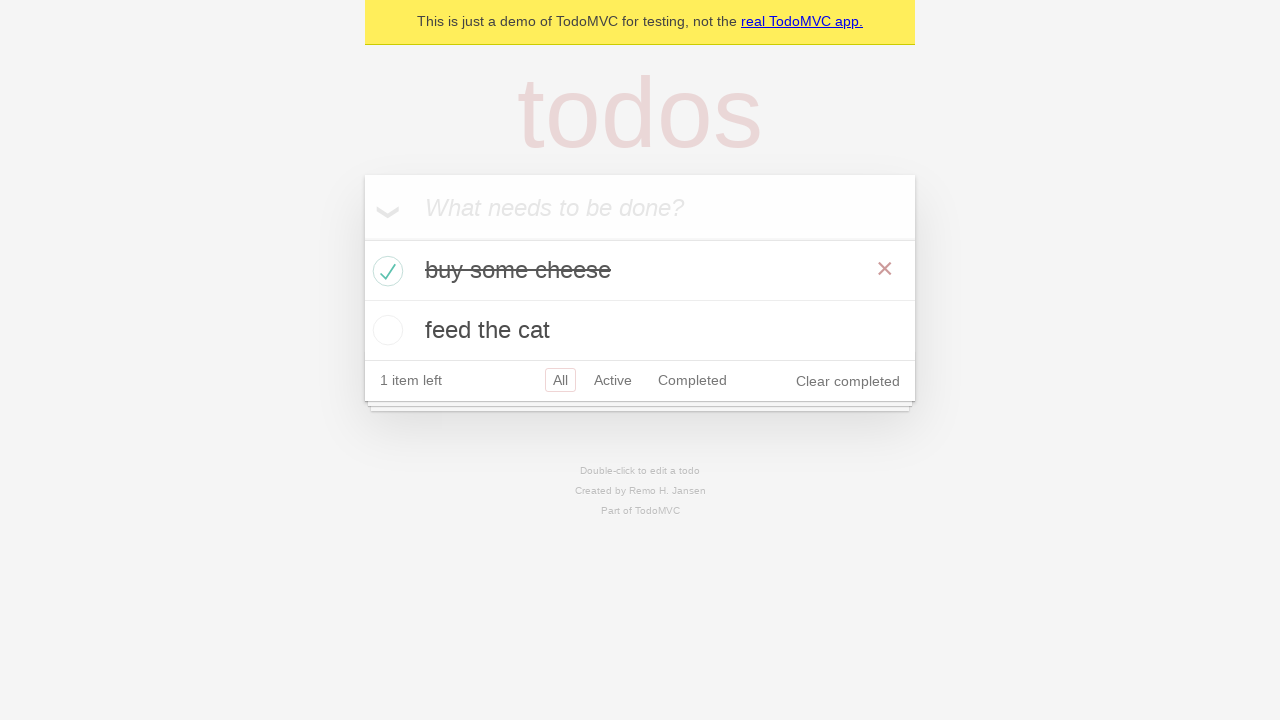

Reloaded the page to test data persistence
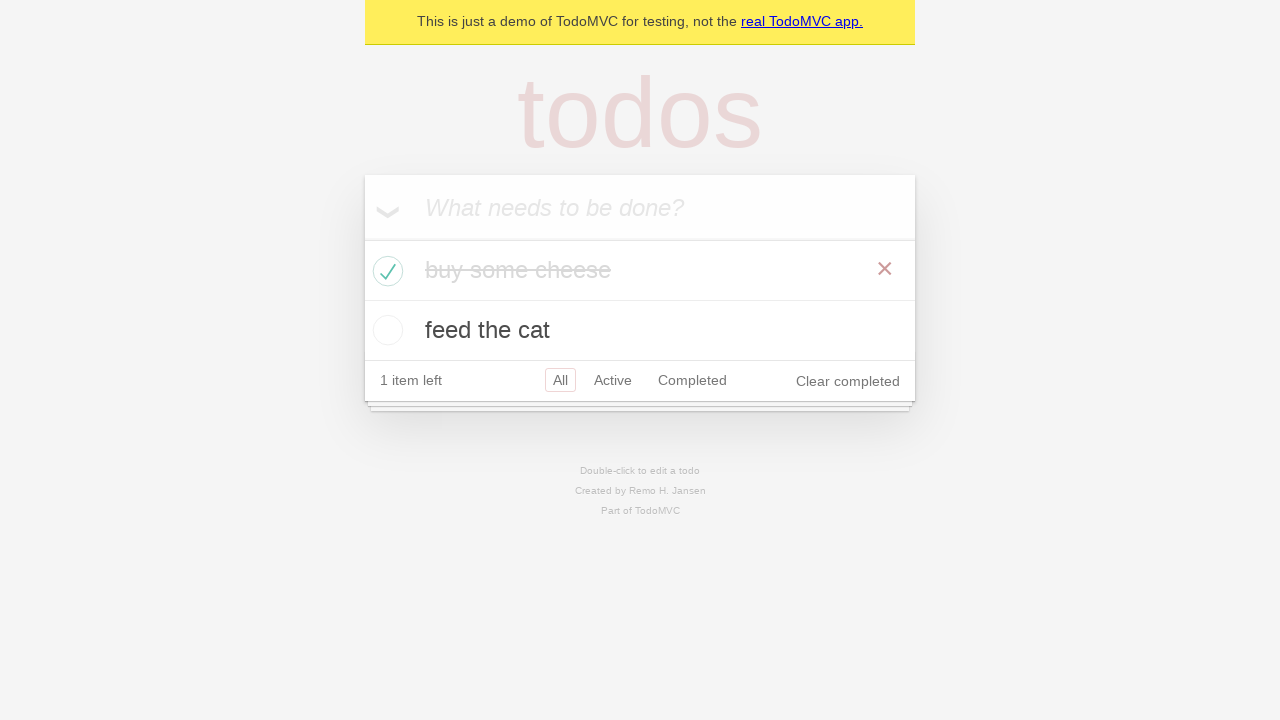

Waited for first todo item to load after page reload
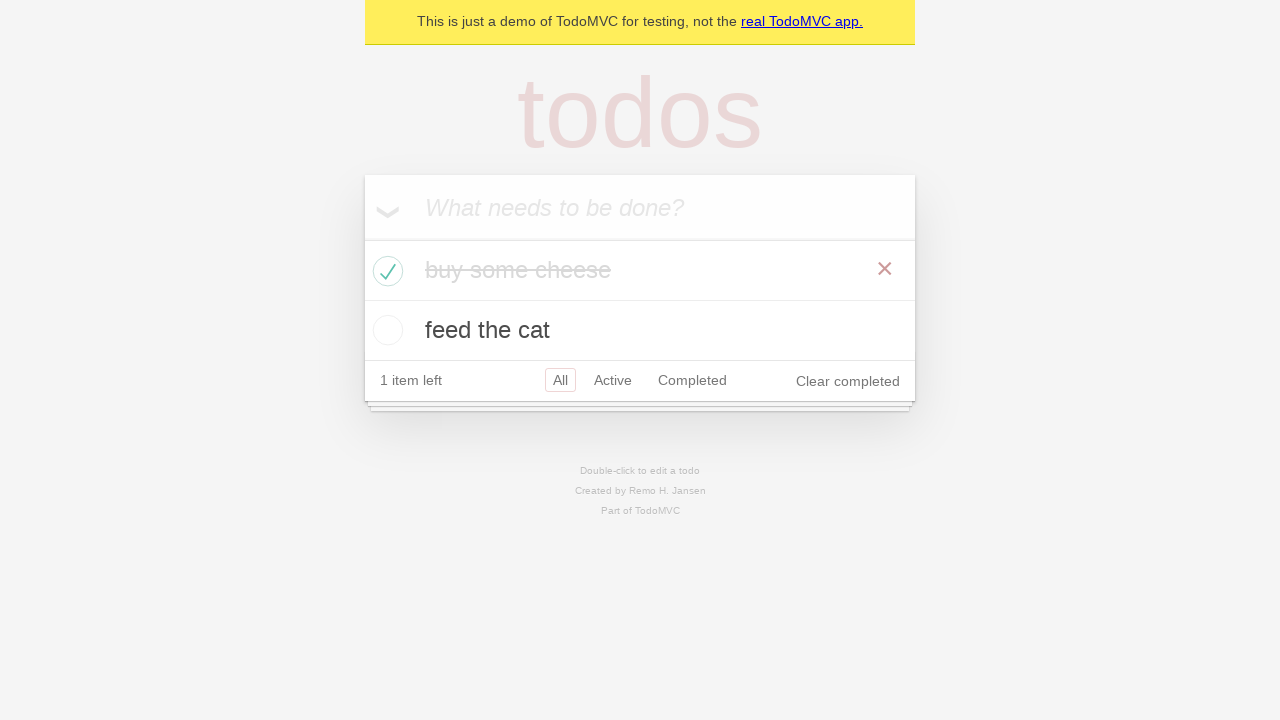

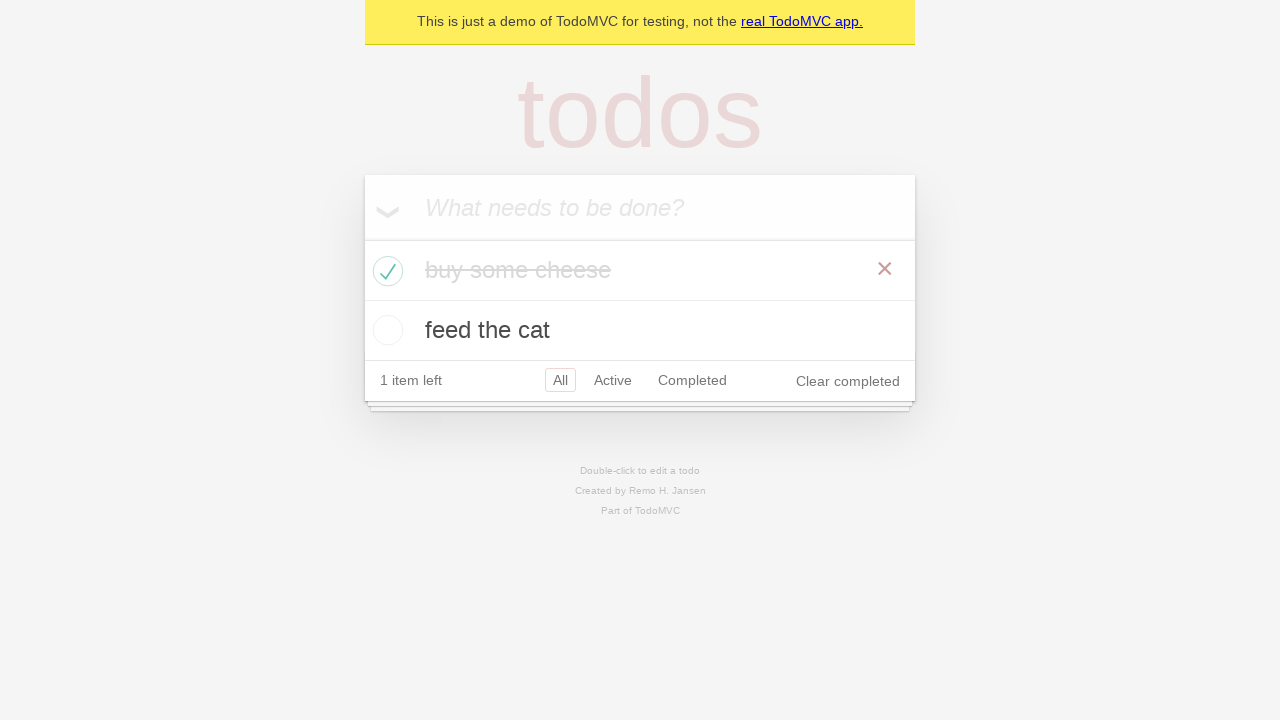